Tests browser window handling by clicking a button that opens a new window, switching to the child window to verify its heading content, closing the child window, and switching back to the parent window.

Starting URL: https://demoqa.com/browser-windows

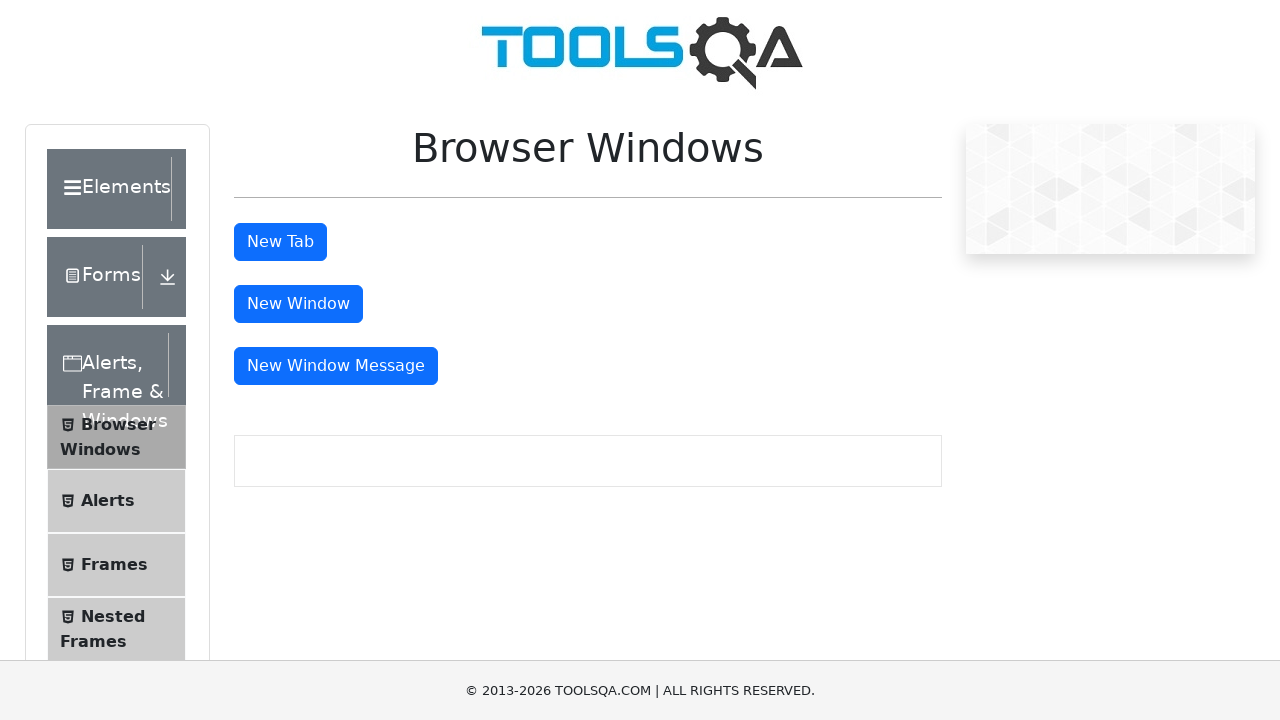

Clicked the 'New Window' button to open a new browser window at (298, 304) on #windowButton
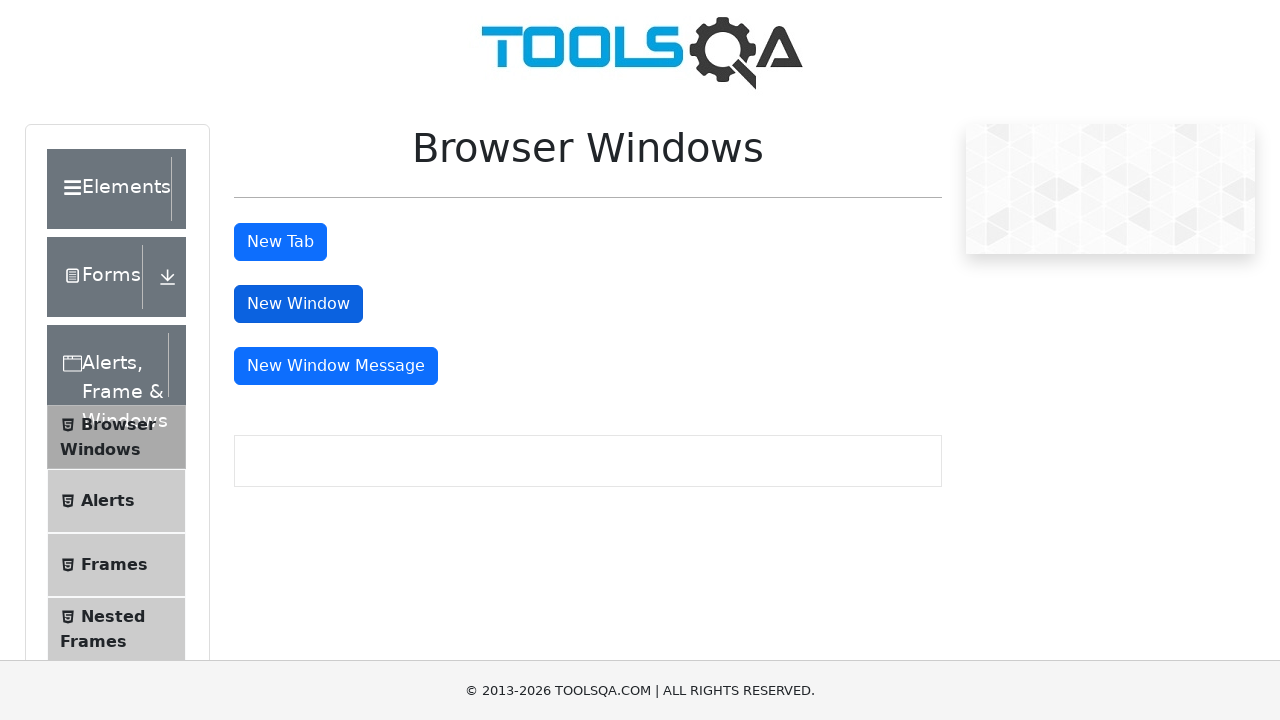

Detected new window opening and captured new page object at (298, 304) on #windowButton
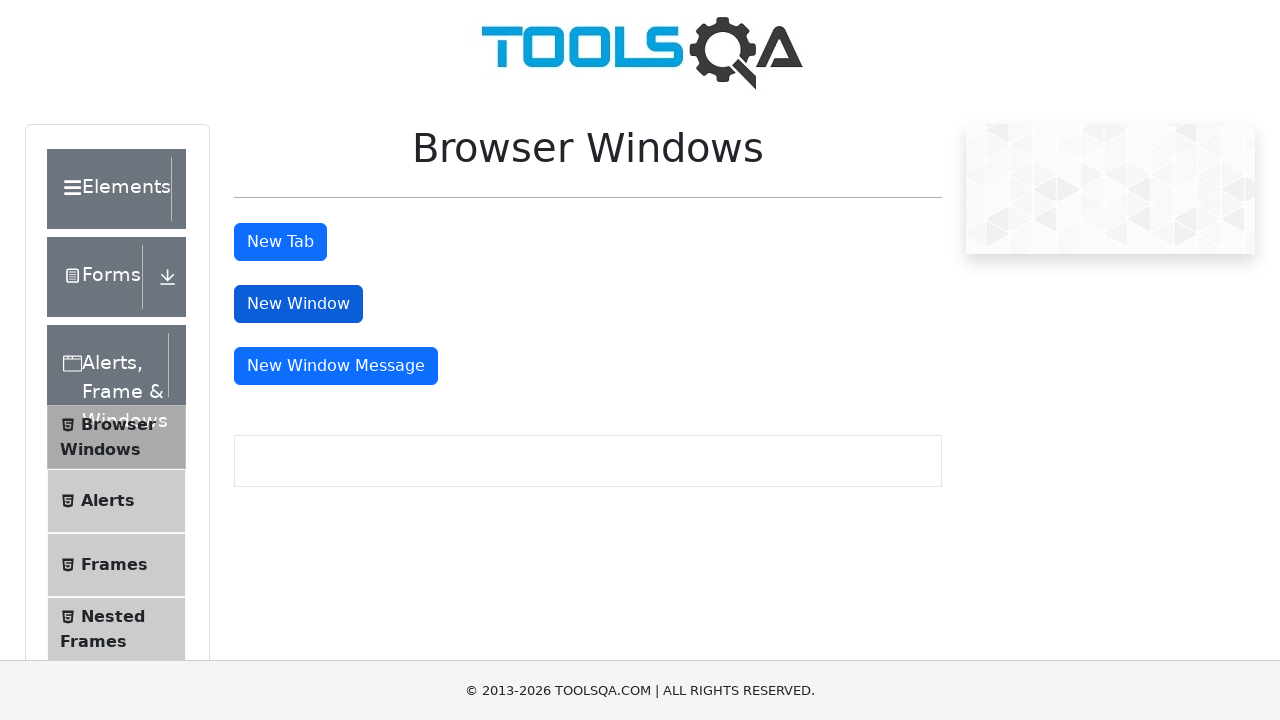

Child window finished loading
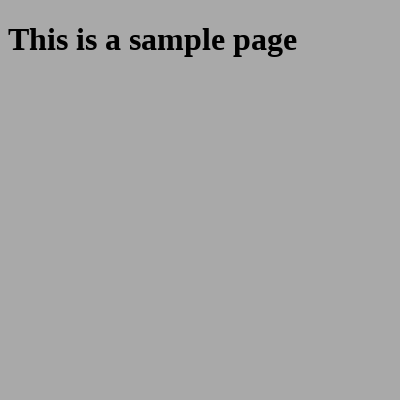

Sample heading element found in child window
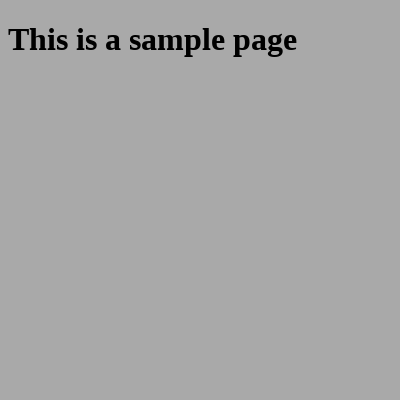

Closed the child window
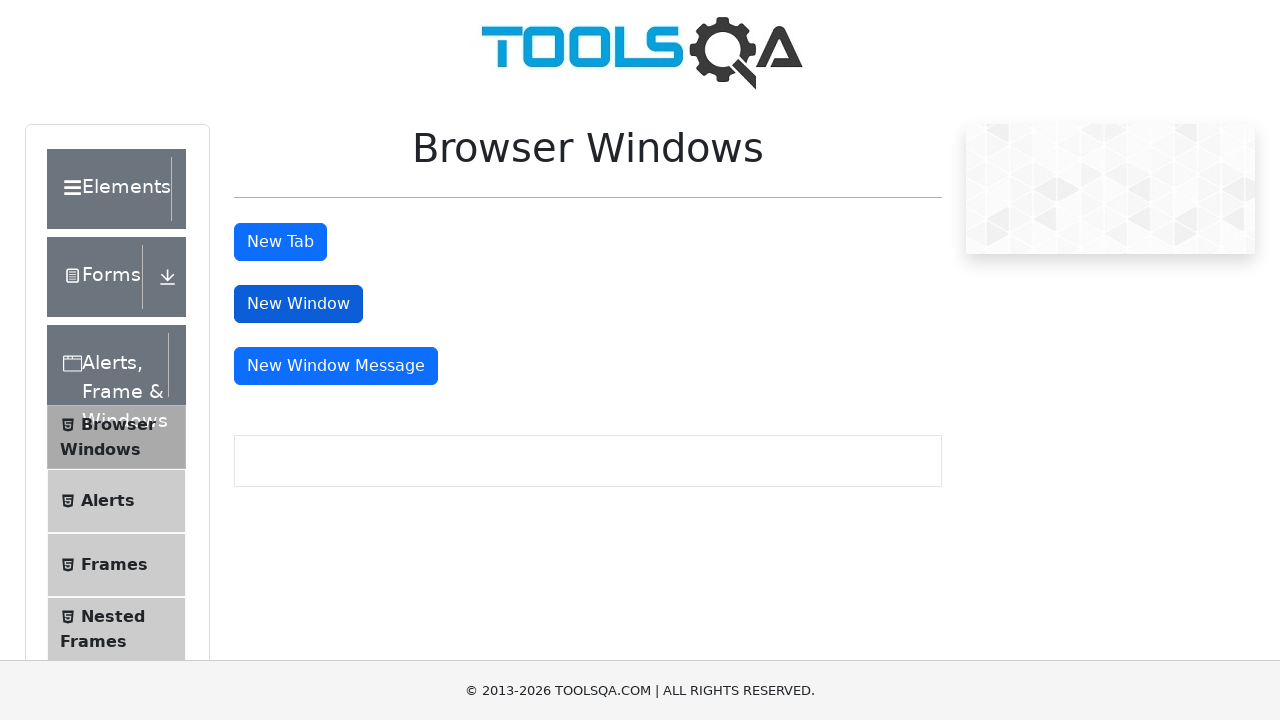

Verified return to parent window by confirming 'New Window' button is present
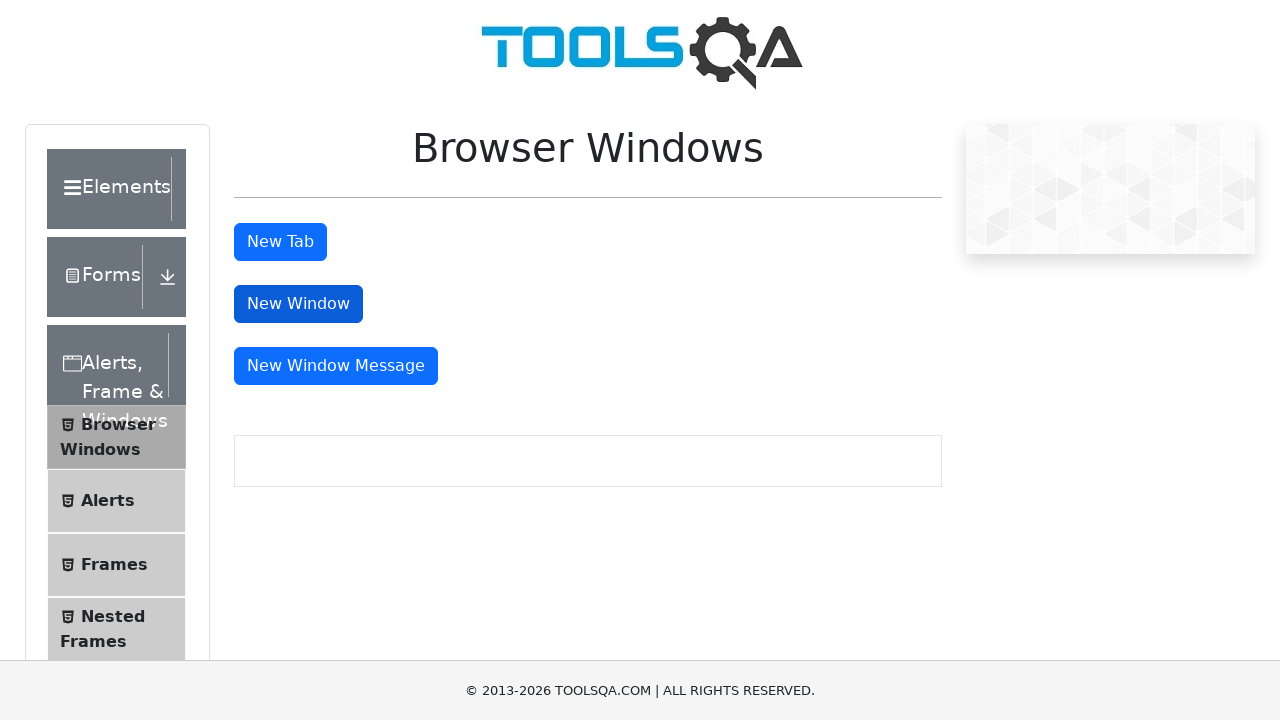

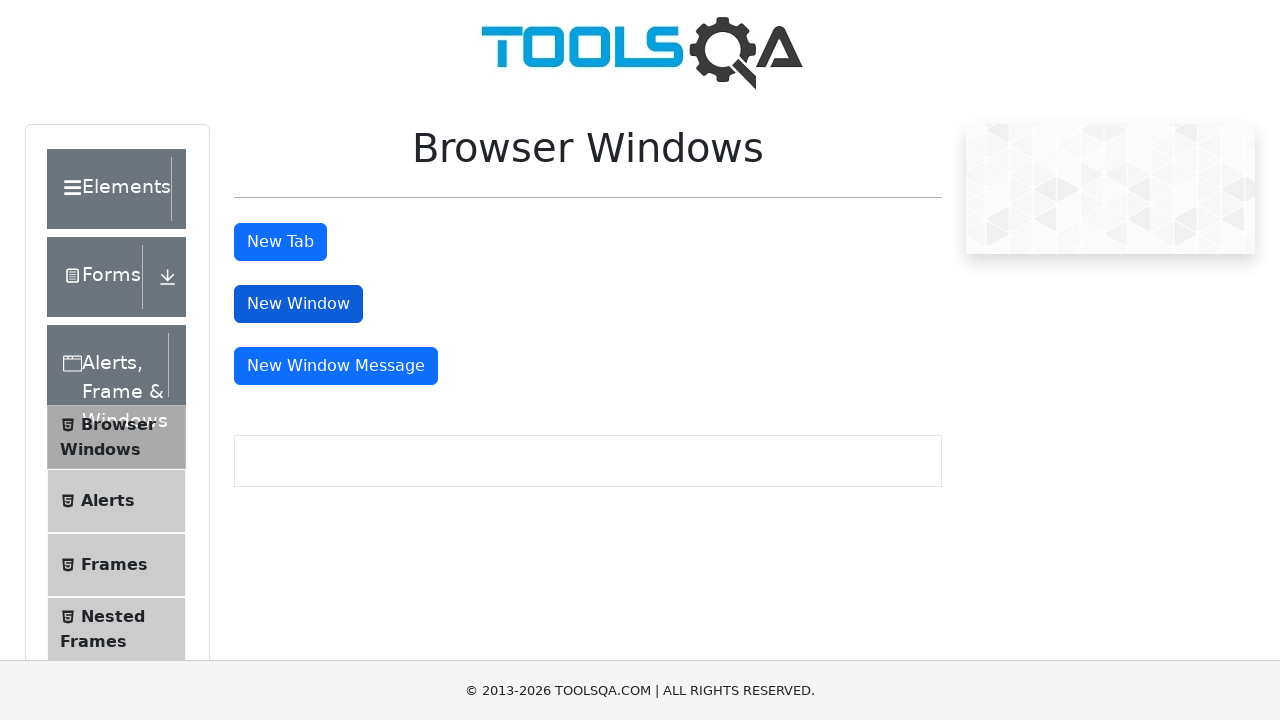